Navigates to a test automation practice site, maximizes the browser window, and verifies page properties like URL, title, and page source are accessible.

Starting URL: https://testautomationpractice.blogspot.com/

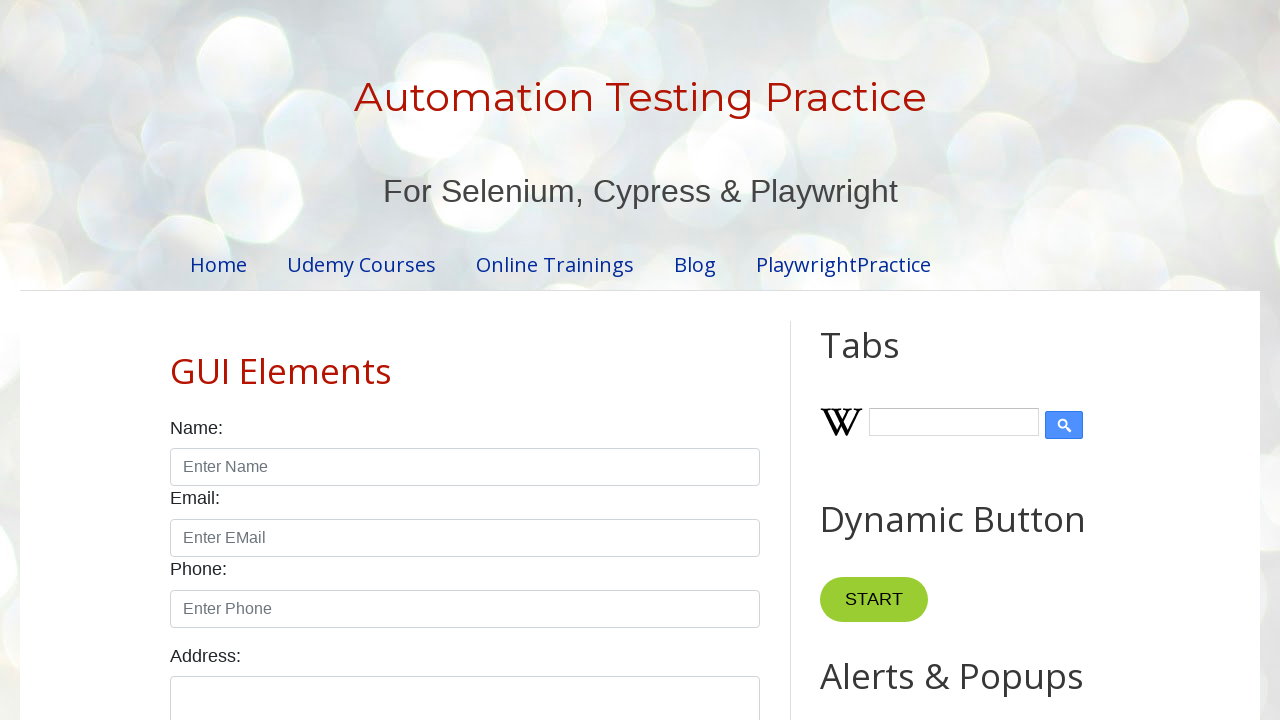

Set browser window to 1920x1080 viewport size
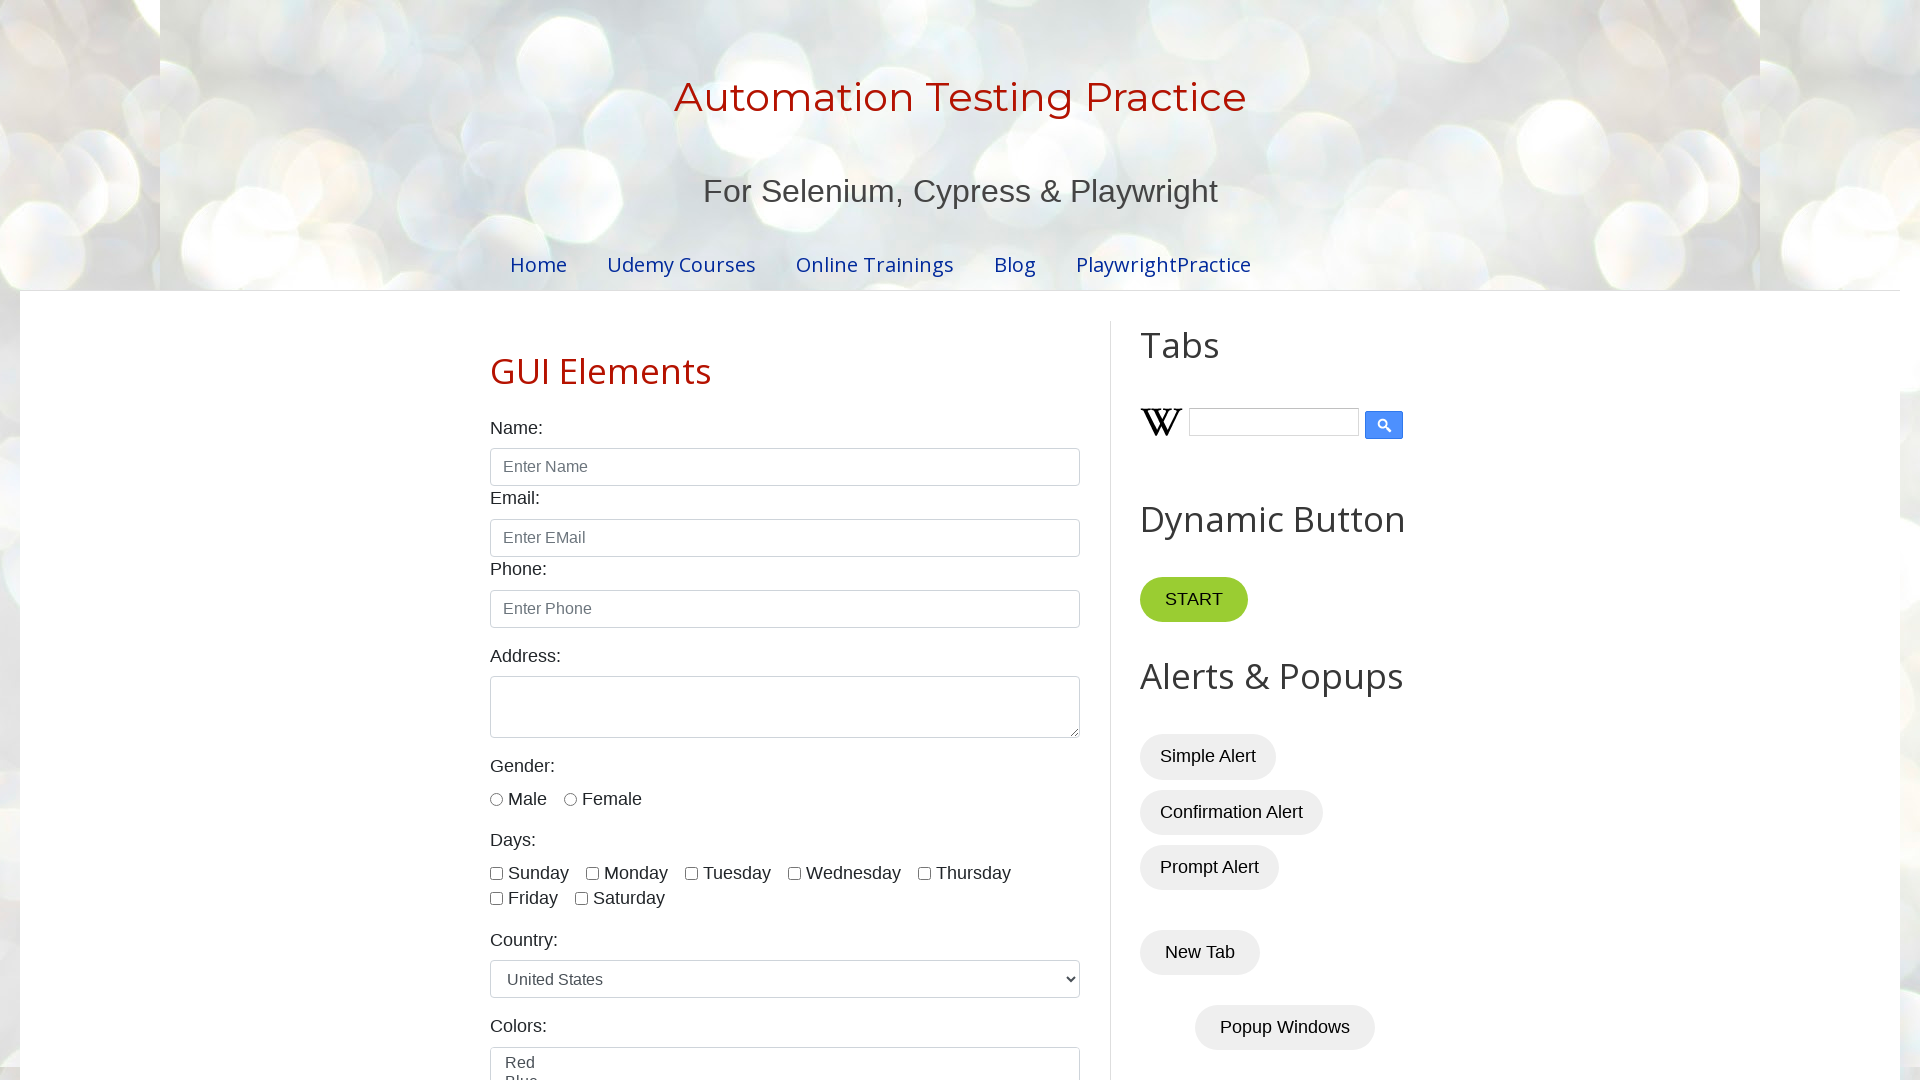

Retrieved current URL: https://testautomationpractice.blogspot.com/
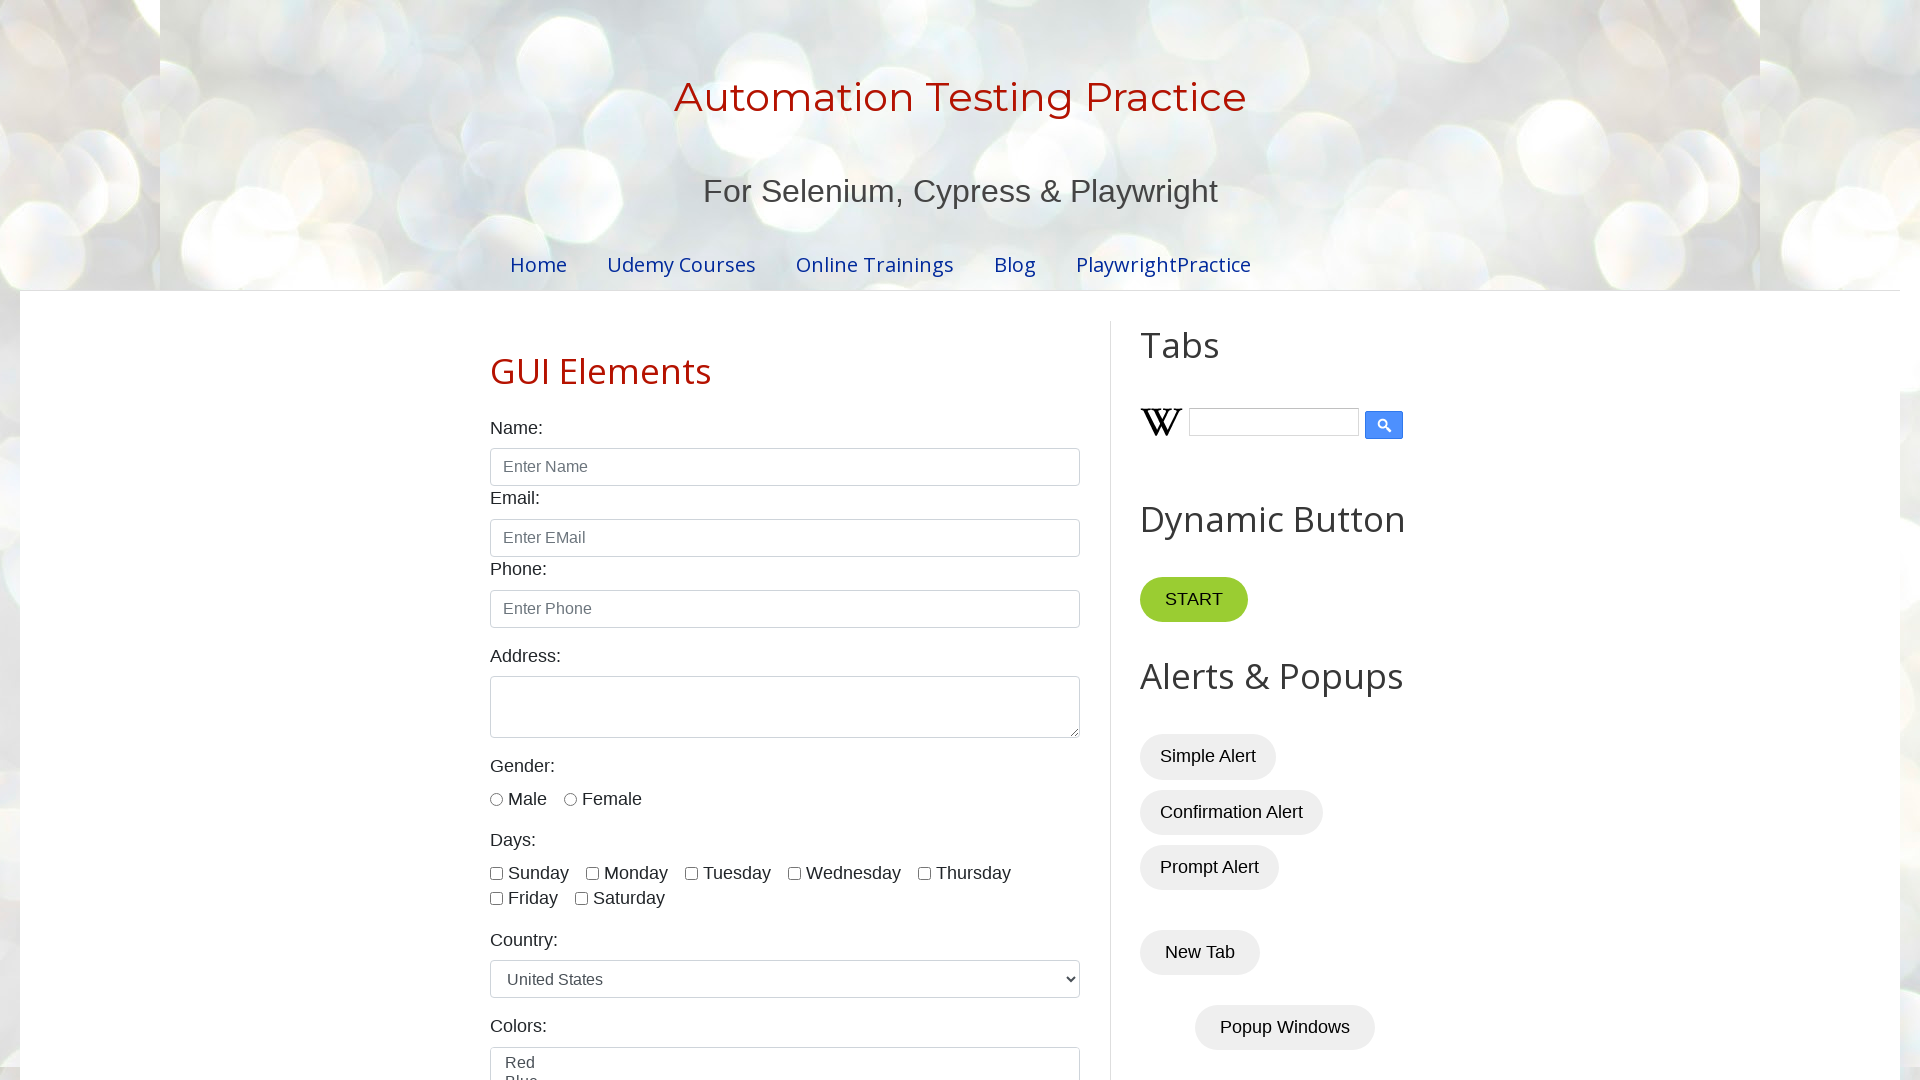

Retrieved page title: Automation Testing Practice
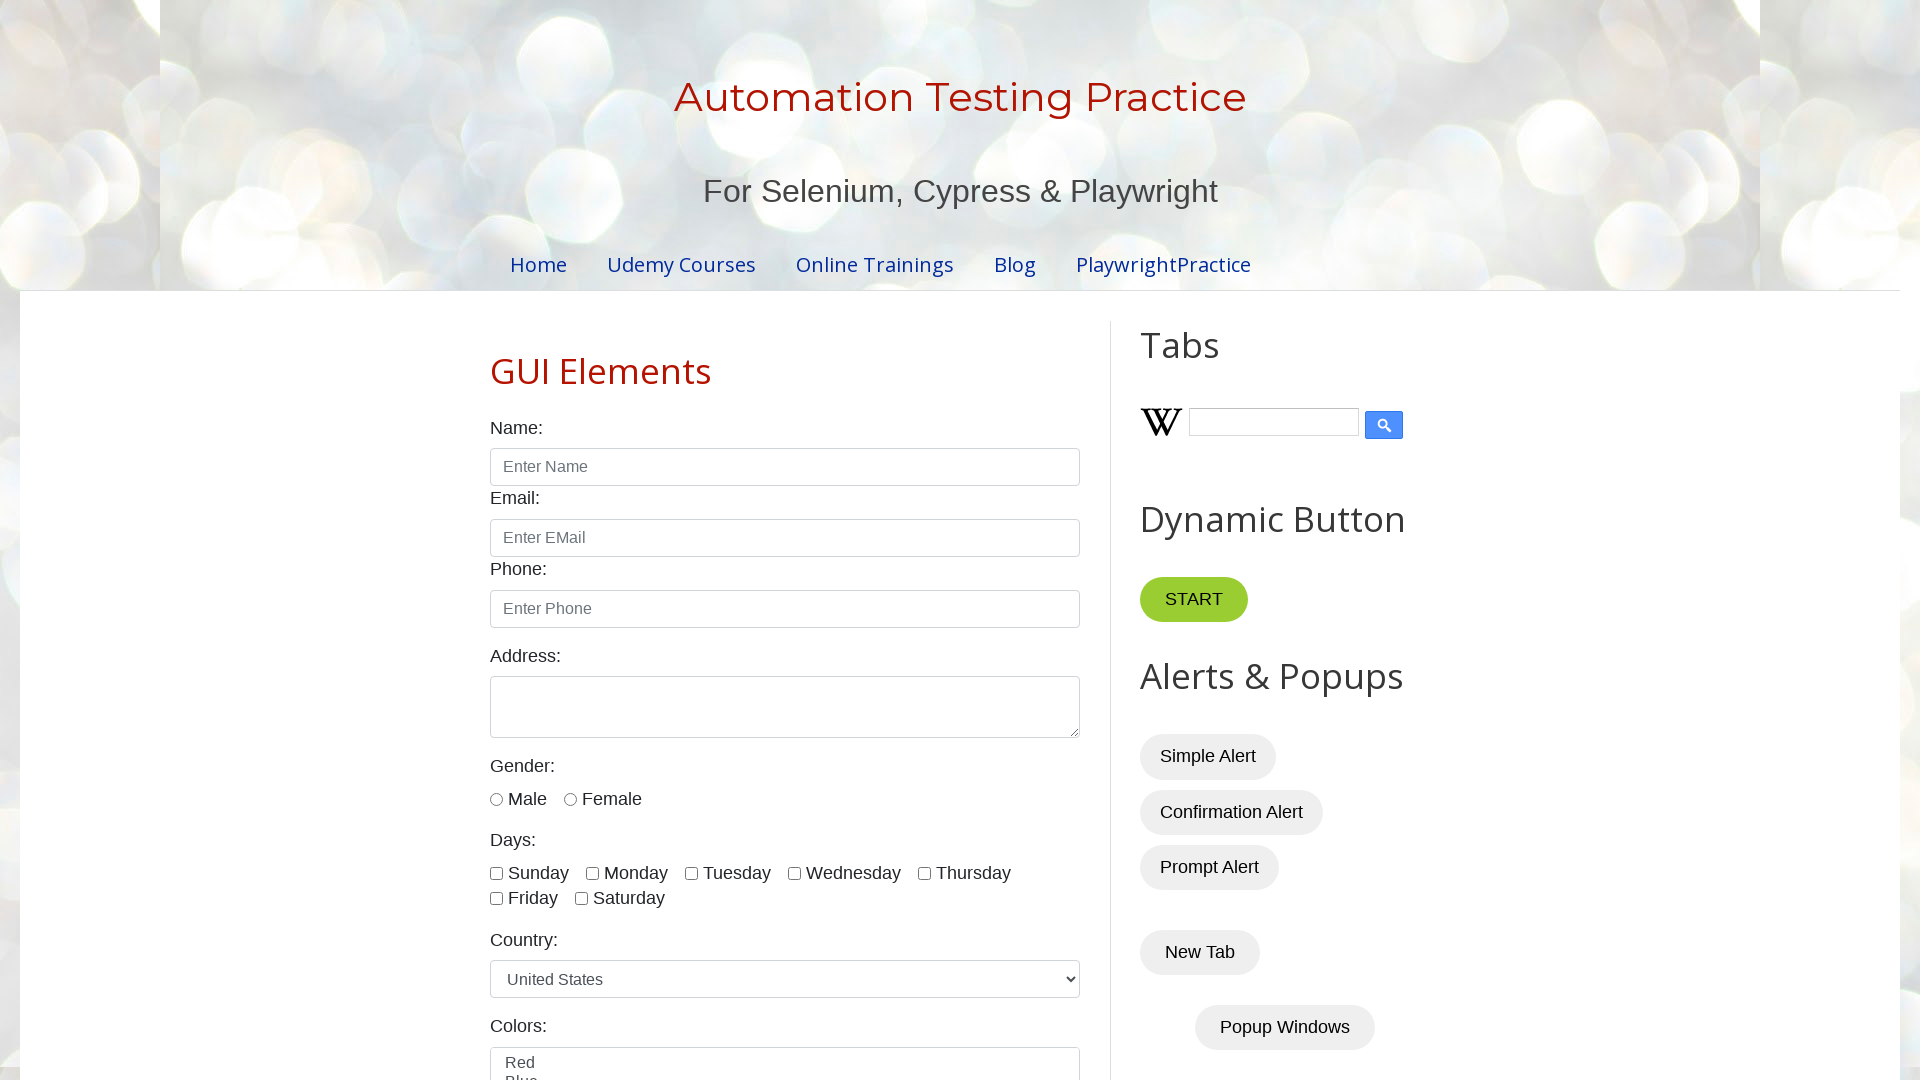

Retrieved page source content
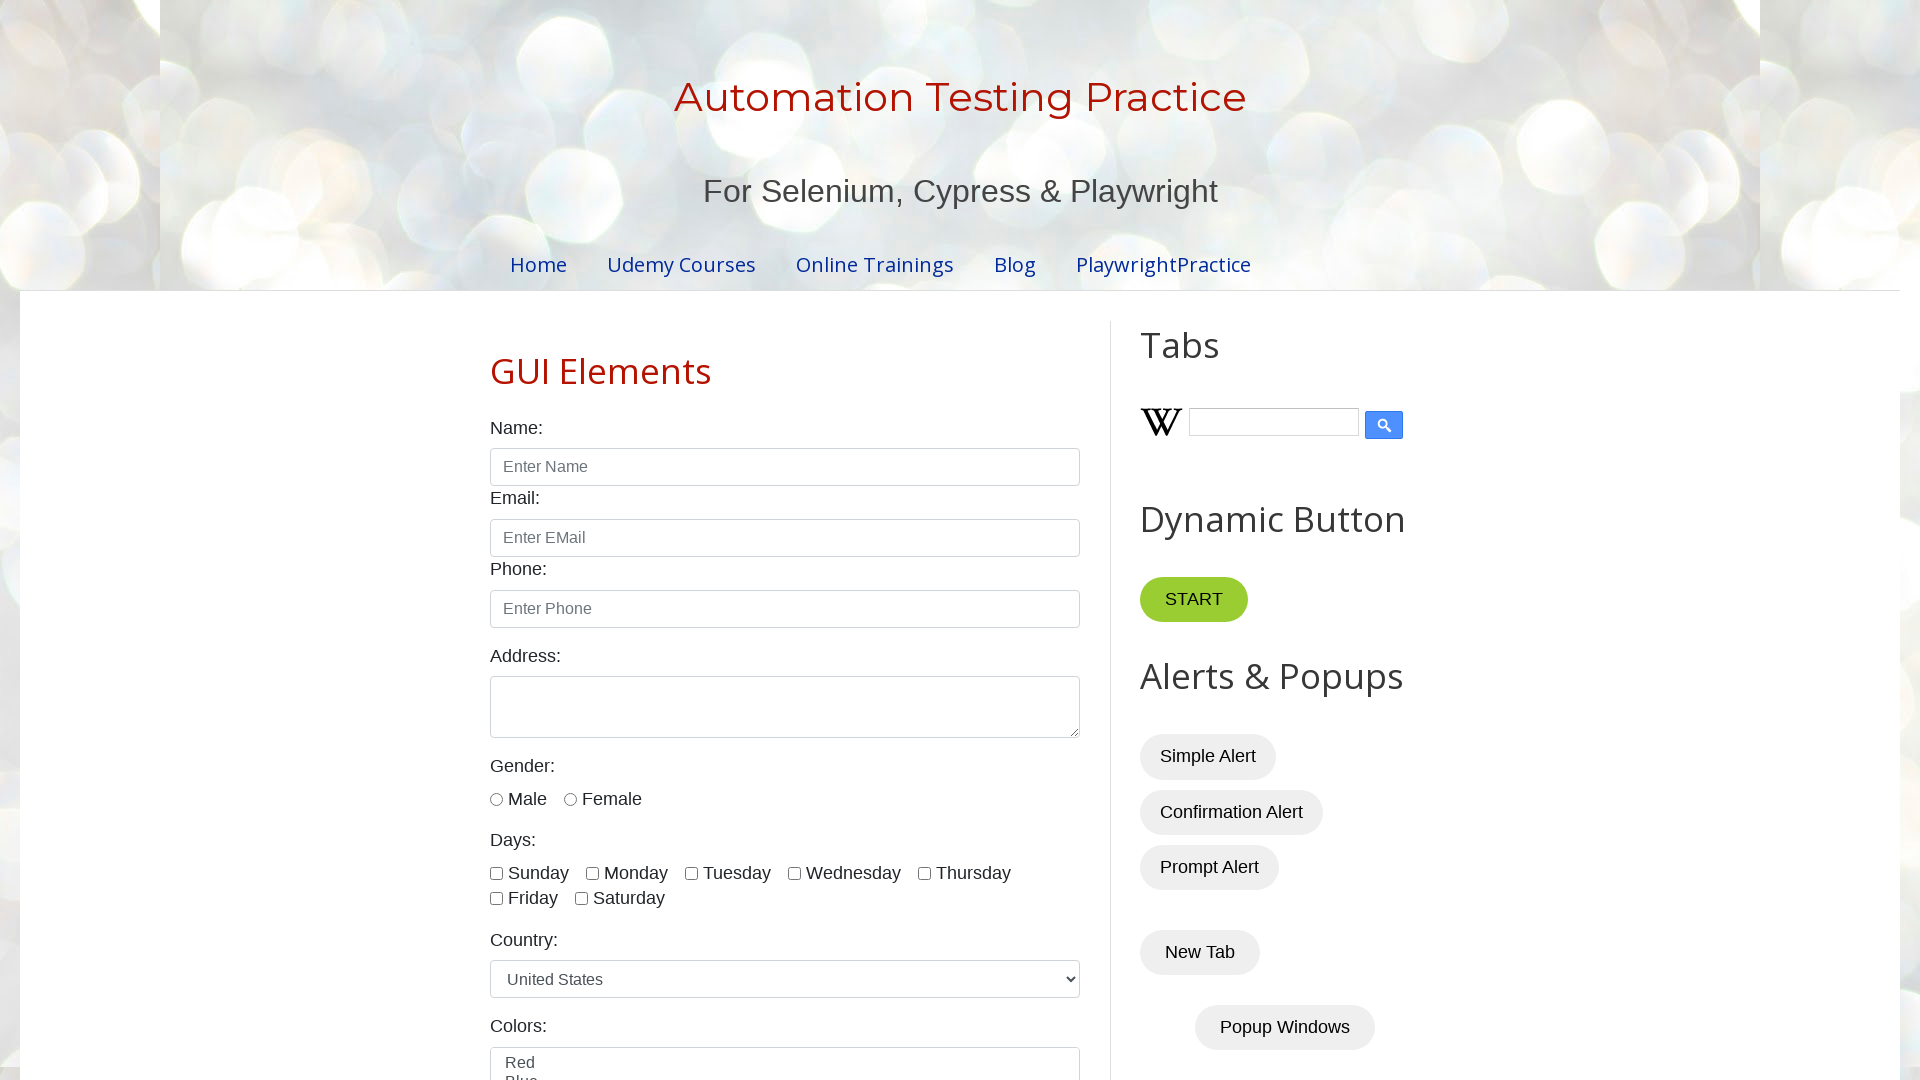

Page fully loaded (domcontentloaded state reached)
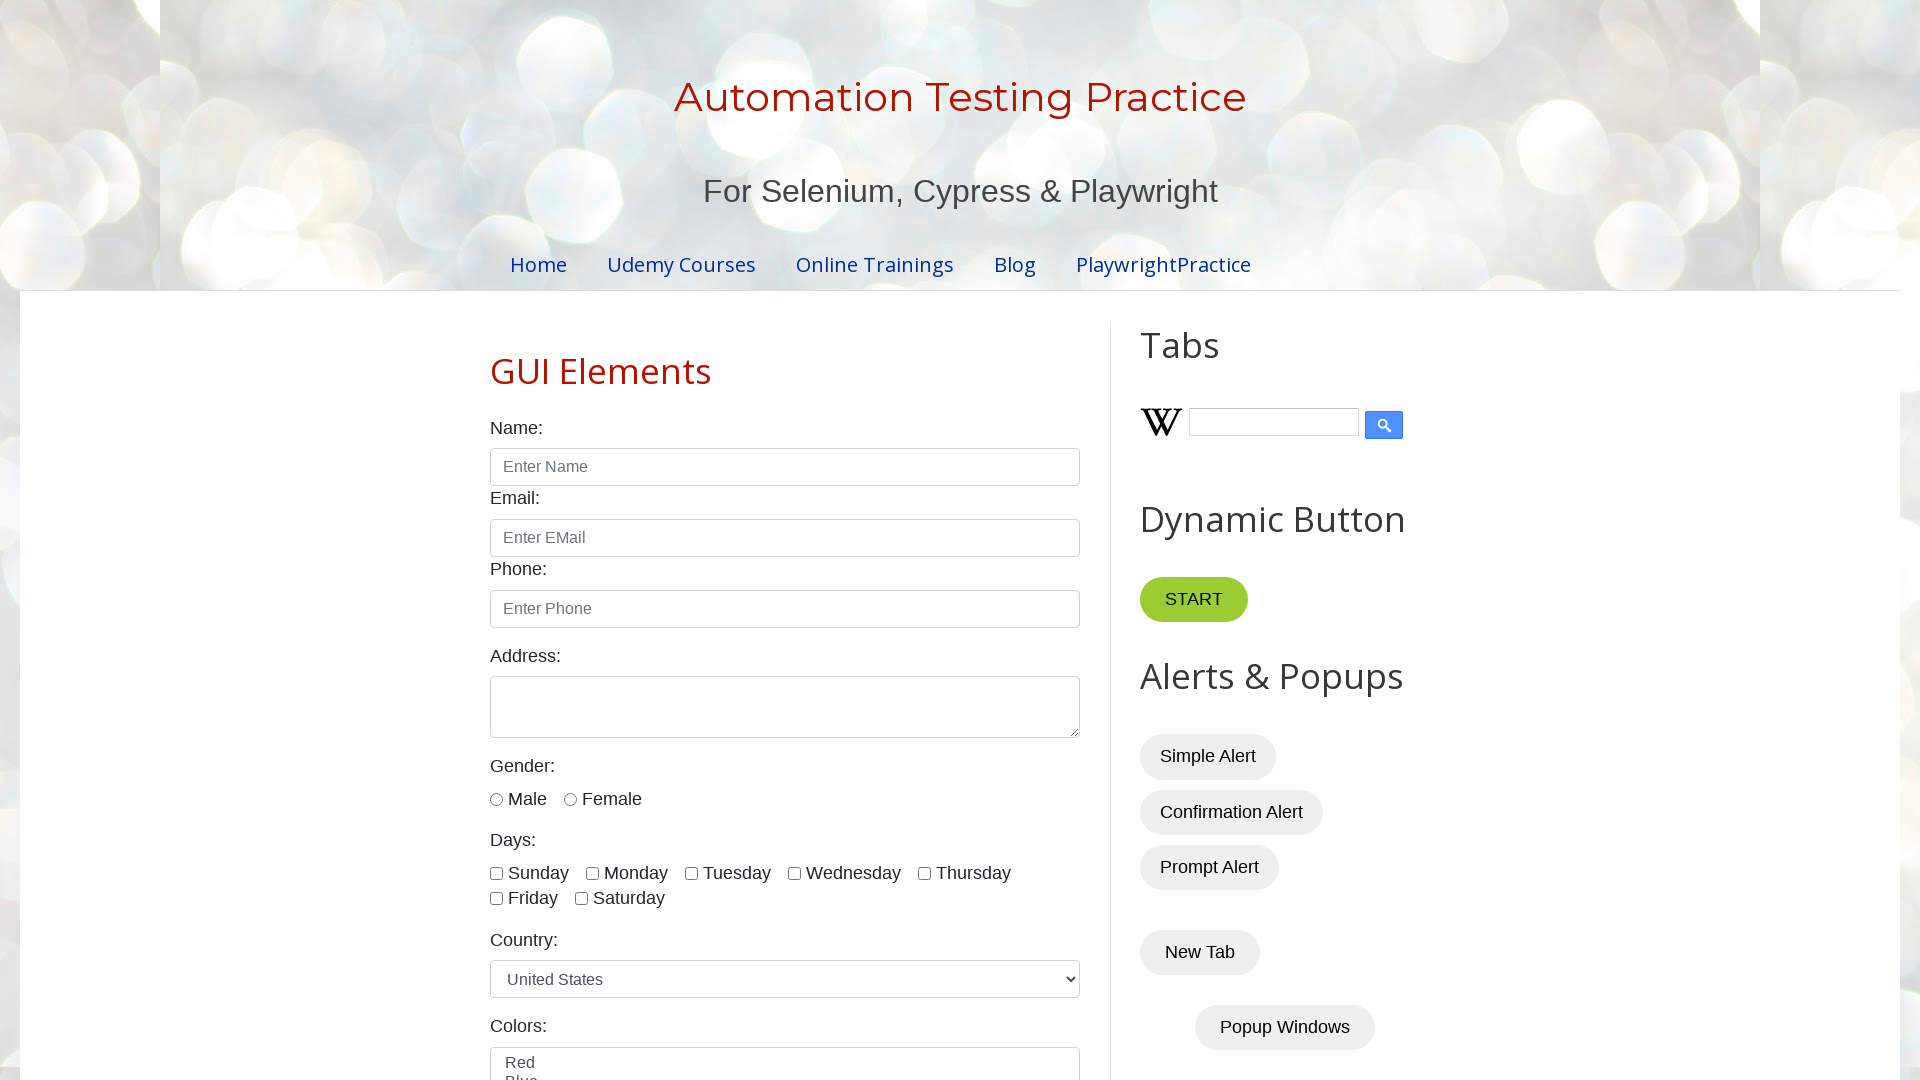

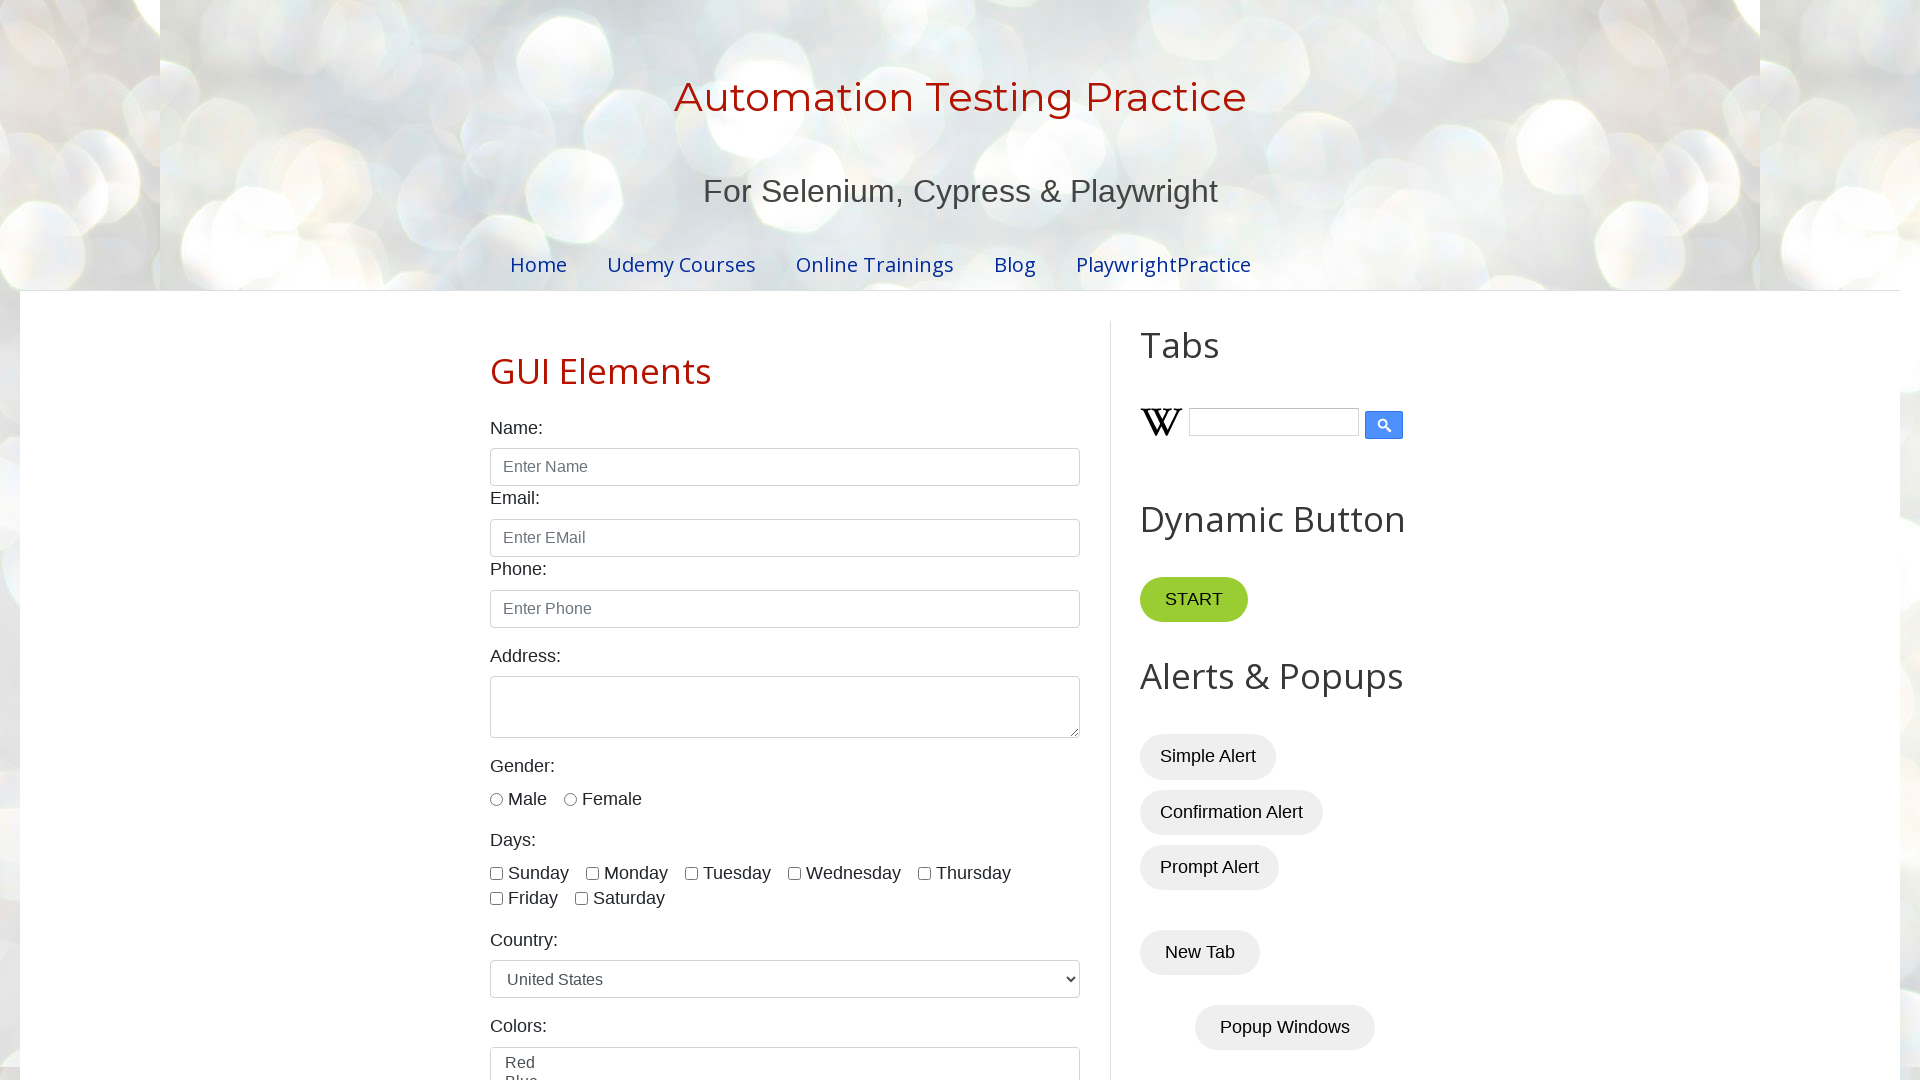